Tests filtering to display only completed items

Starting URL: https://demo.playwright.dev/todomvc

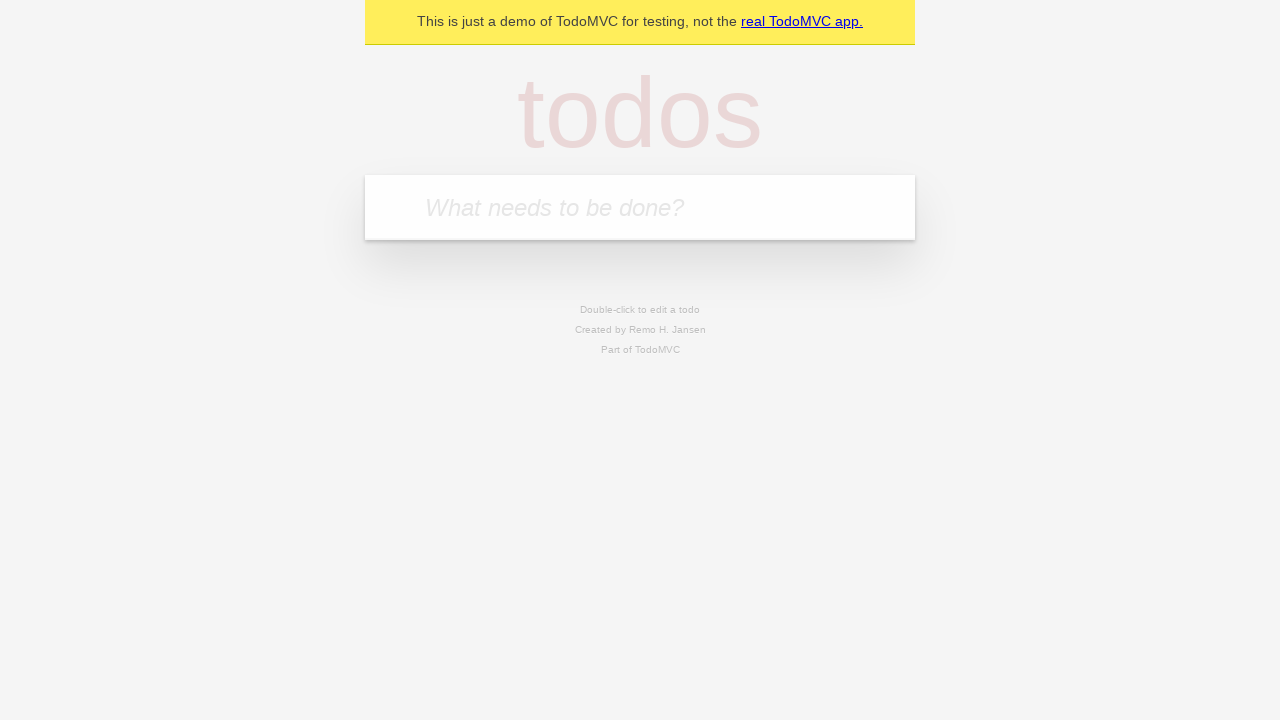

Filled todo input with 'buy some cheese' on internal:attr=[placeholder="What needs to be done?"i]
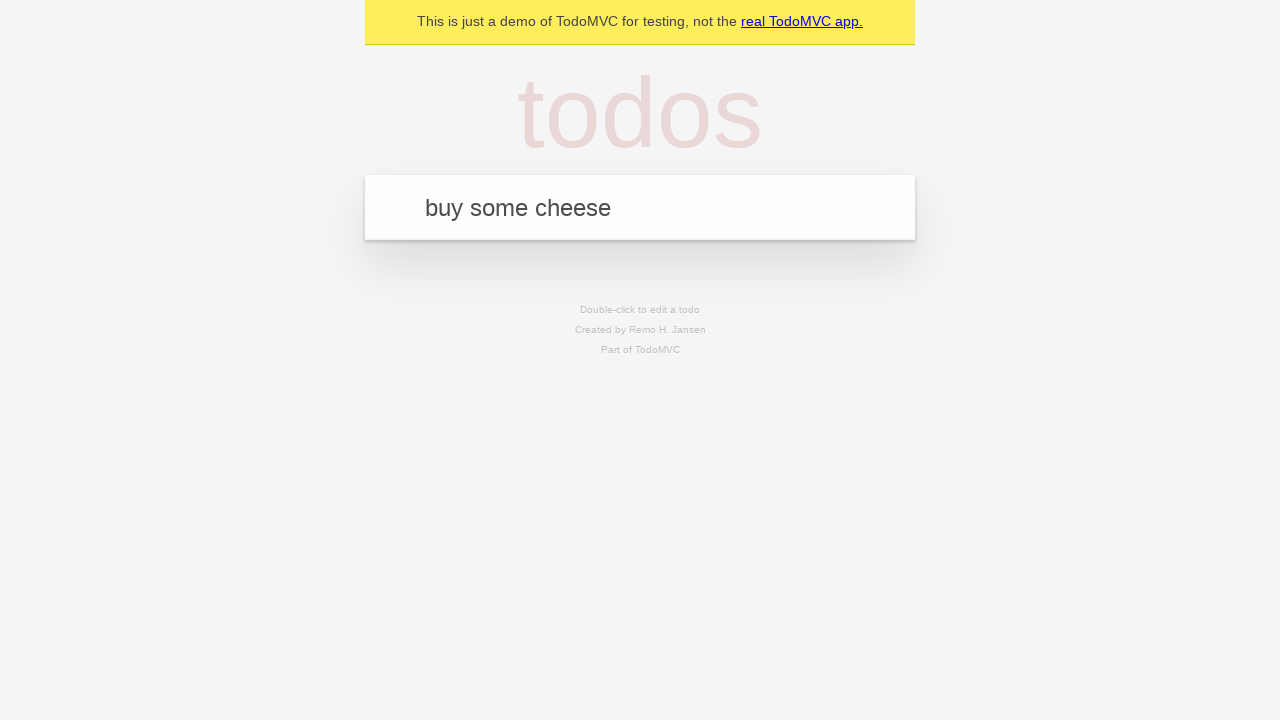

Pressed Enter to create todo 'buy some cheese' on internal:attr=[placeholder="What needs to be done?"i]
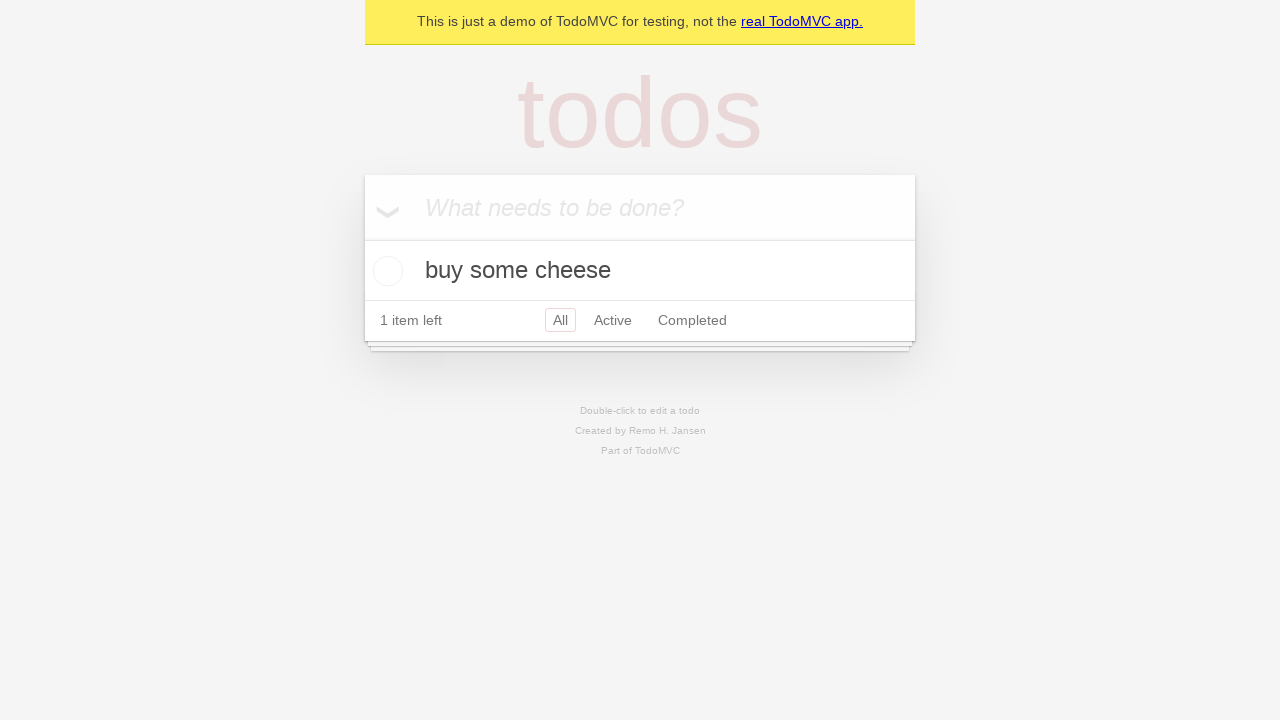

Filled todo input with 'feed the cat' on internal:attr=[placeholder="What needs to be done?"i]
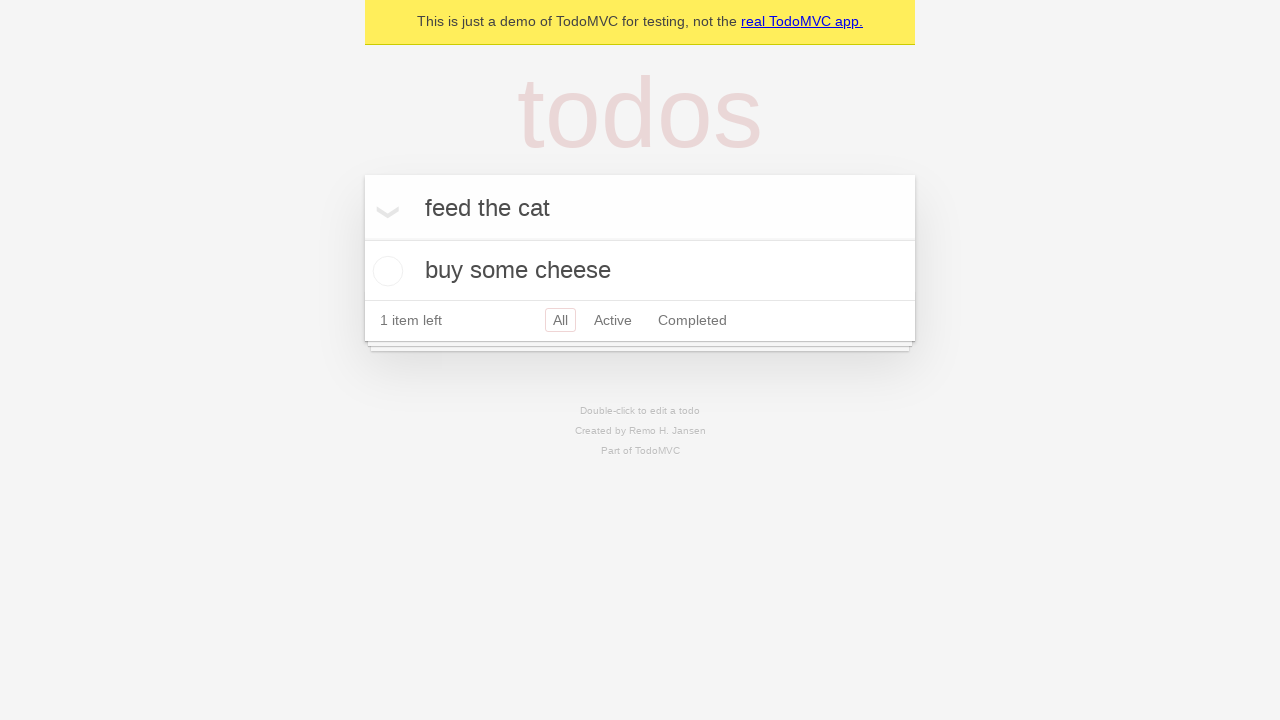

Pressed Enter to create todo 'feed the cat' on internal:attr=[placeholder="What needs to be done?"i]
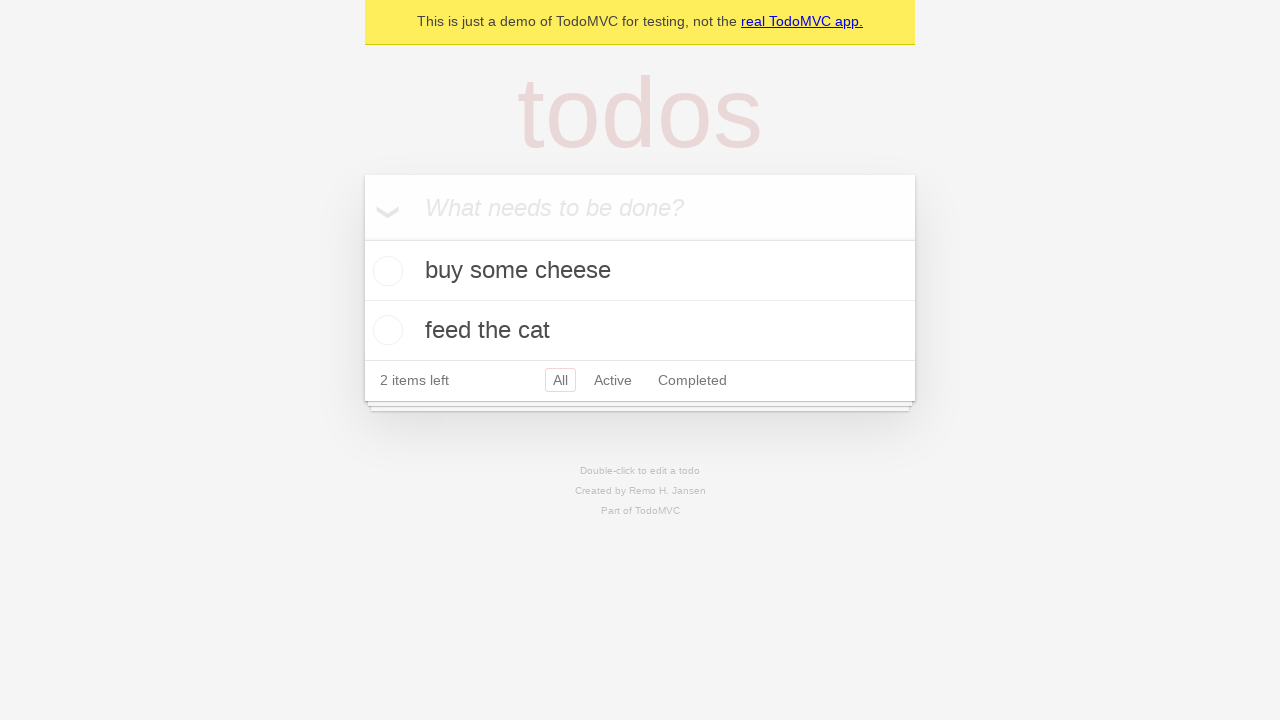

Filled todo input with 'book a doctors appointment' on internal:attr=[placeholder="What needs to be done?"i]
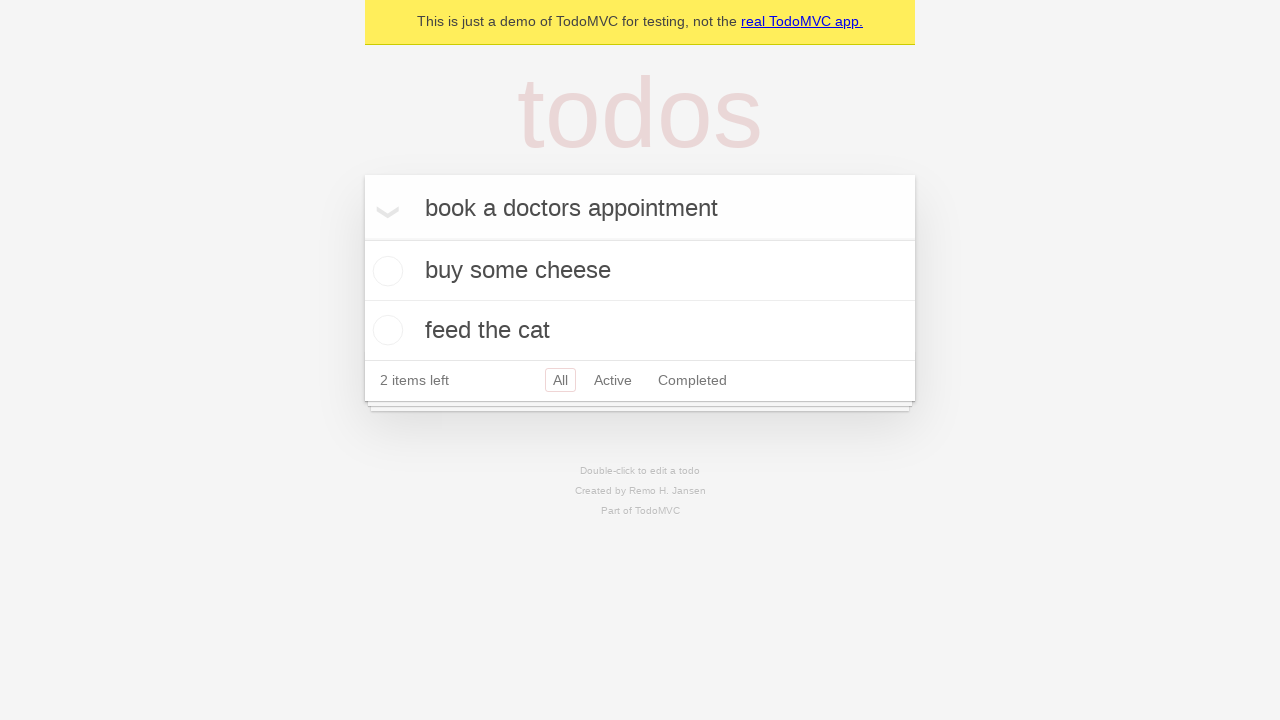

Pressed Enter to create todo 'book a doctors appointment' on internal:attr=[placeholder="What needs to be done?"i]
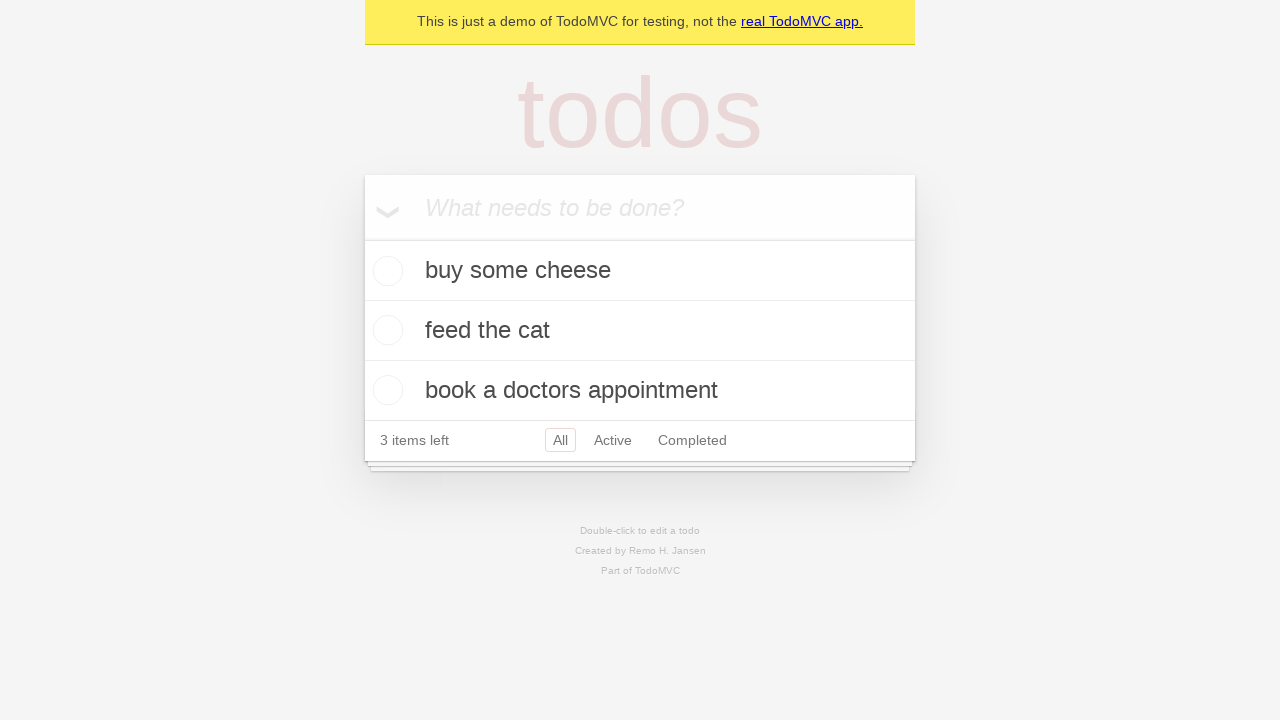

Checked the second todo item at (385, 330) on internal:testid=[data-testid="todo-item"s] >> nth=1 >> internal:role=checkbox
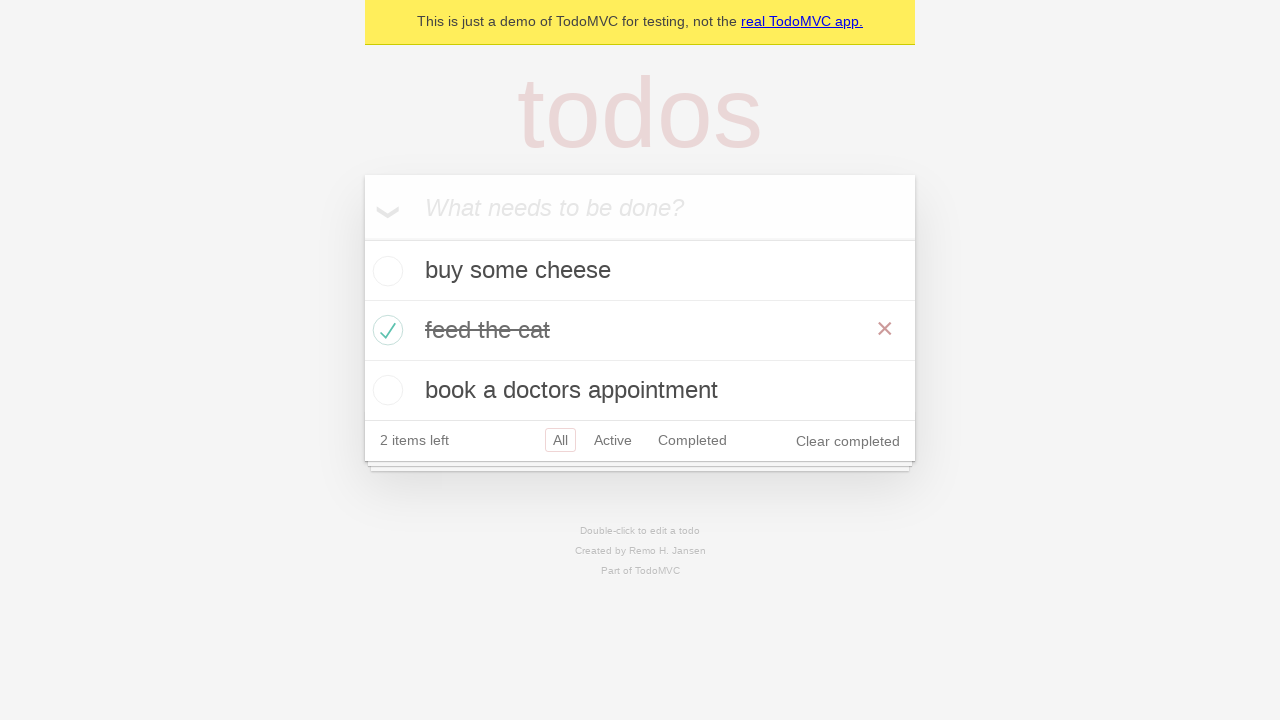

Clicked the 'Completed' filter link at (692, 440) on internal:role=link[name="Completed"i]
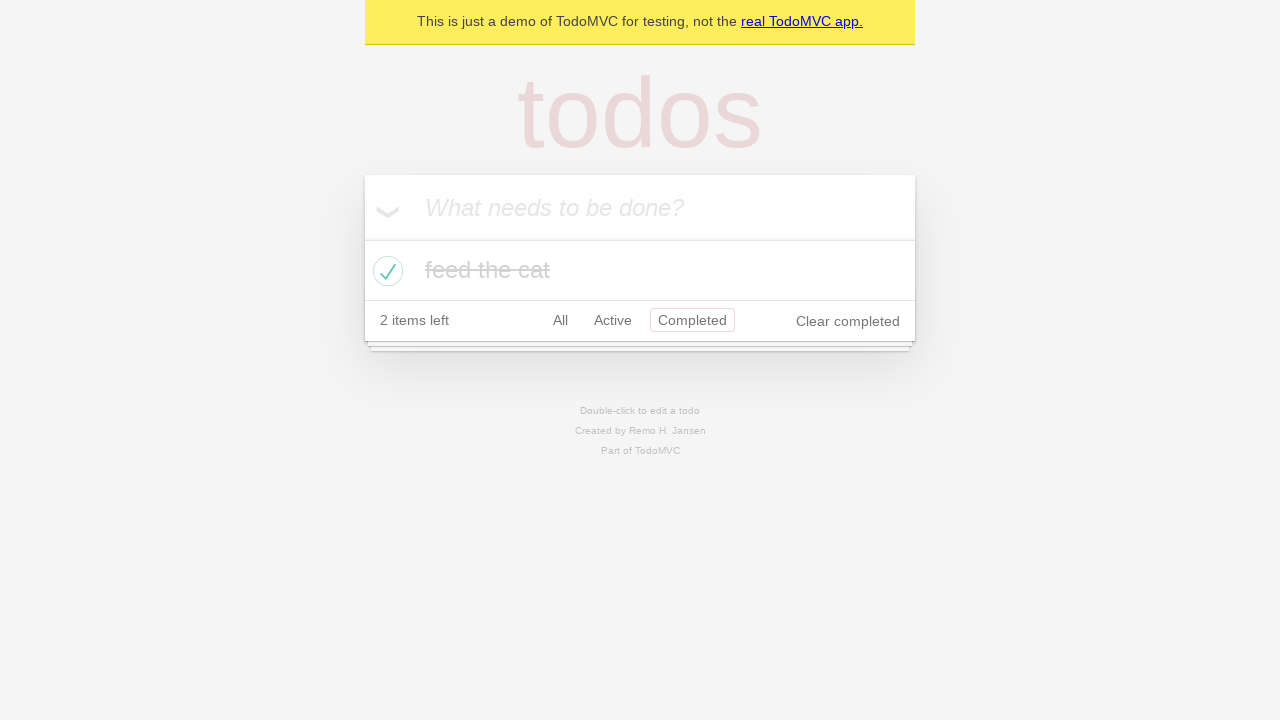

Filtered results loaded showing only 1 completed todo item
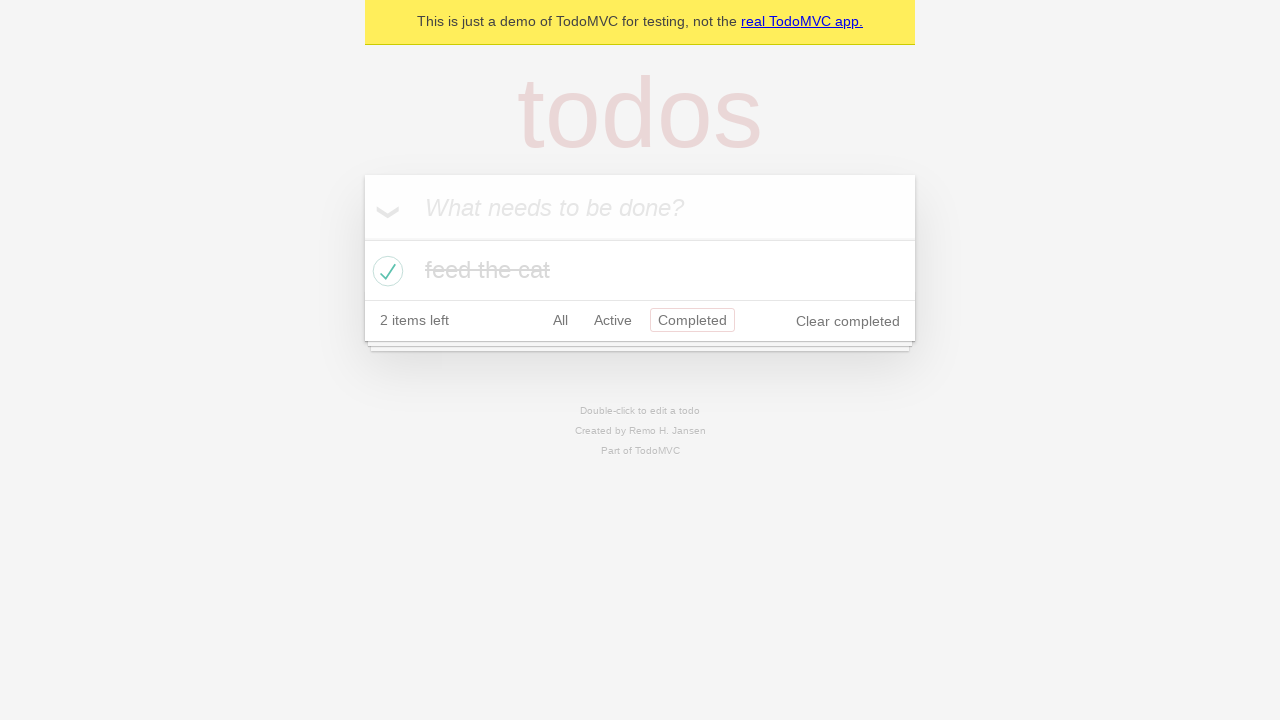

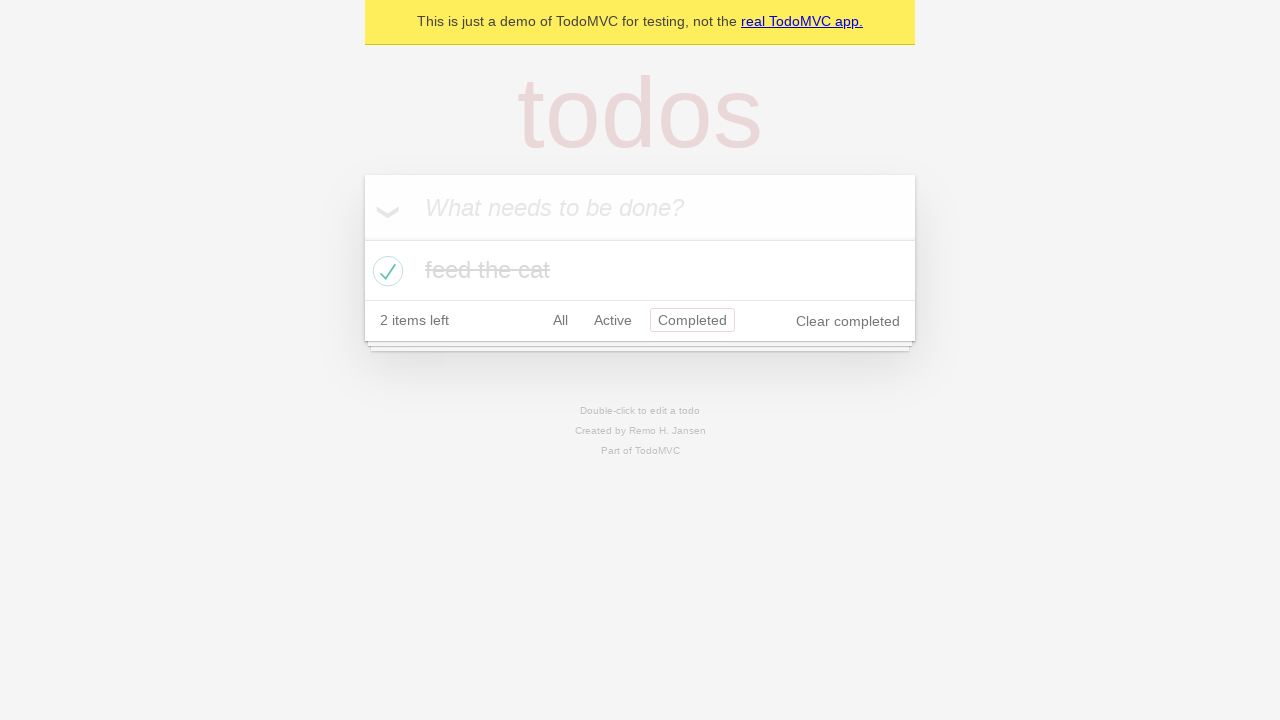